Tests valid login functionality on Sauce Demo site by entering valid credentials and clicking login

Starting URL: https://www.saucedemo.com/

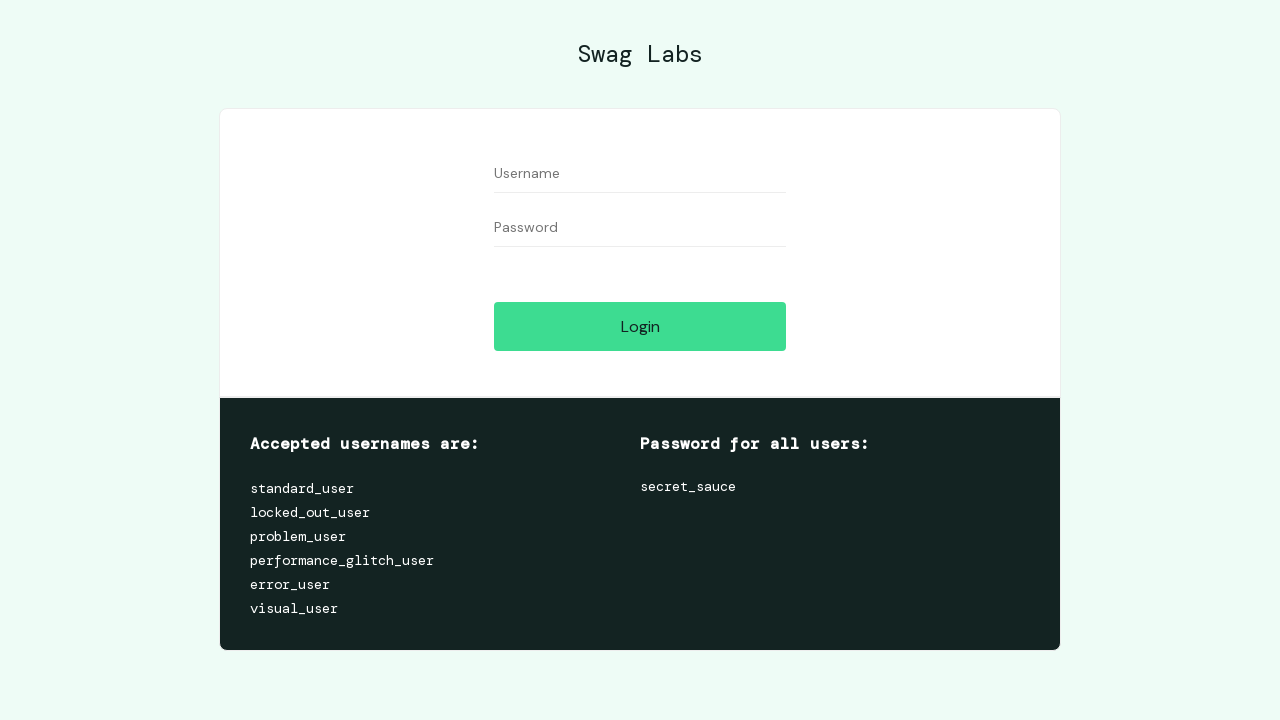

Entered valid username 'standard_user' in username field on #user-name
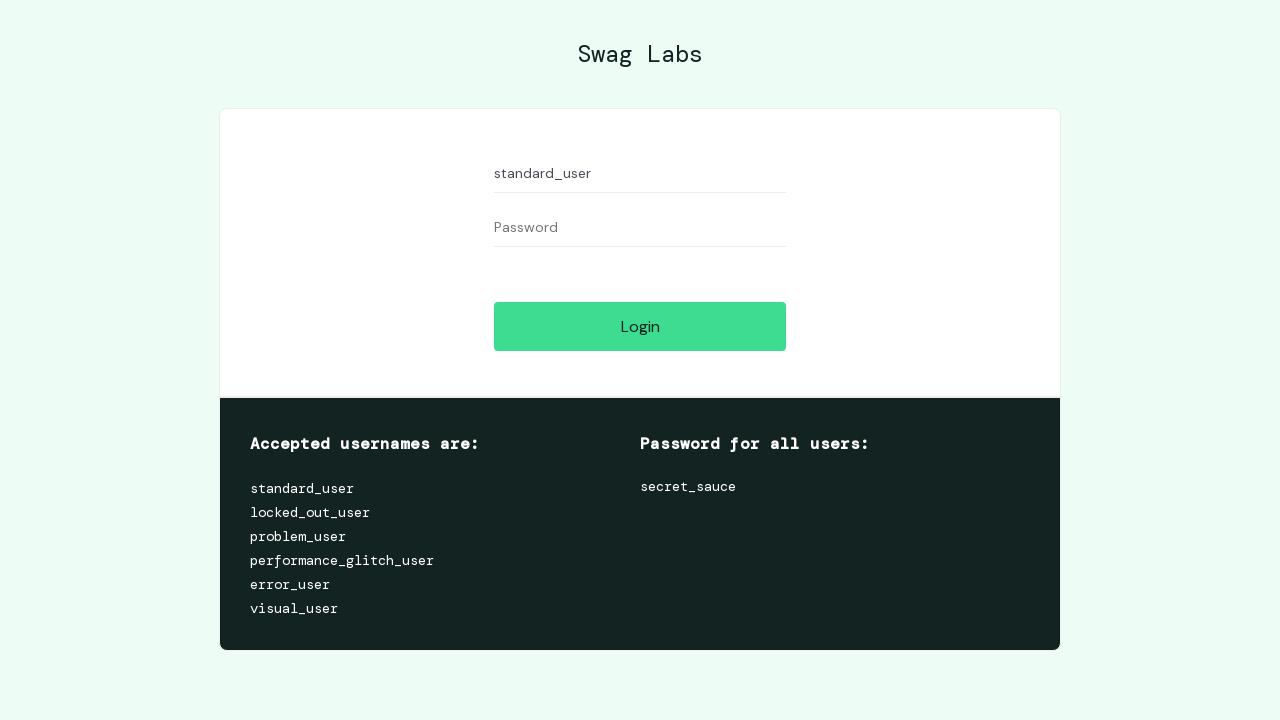

Entered valid password 'secret_sauce' in password field on #password
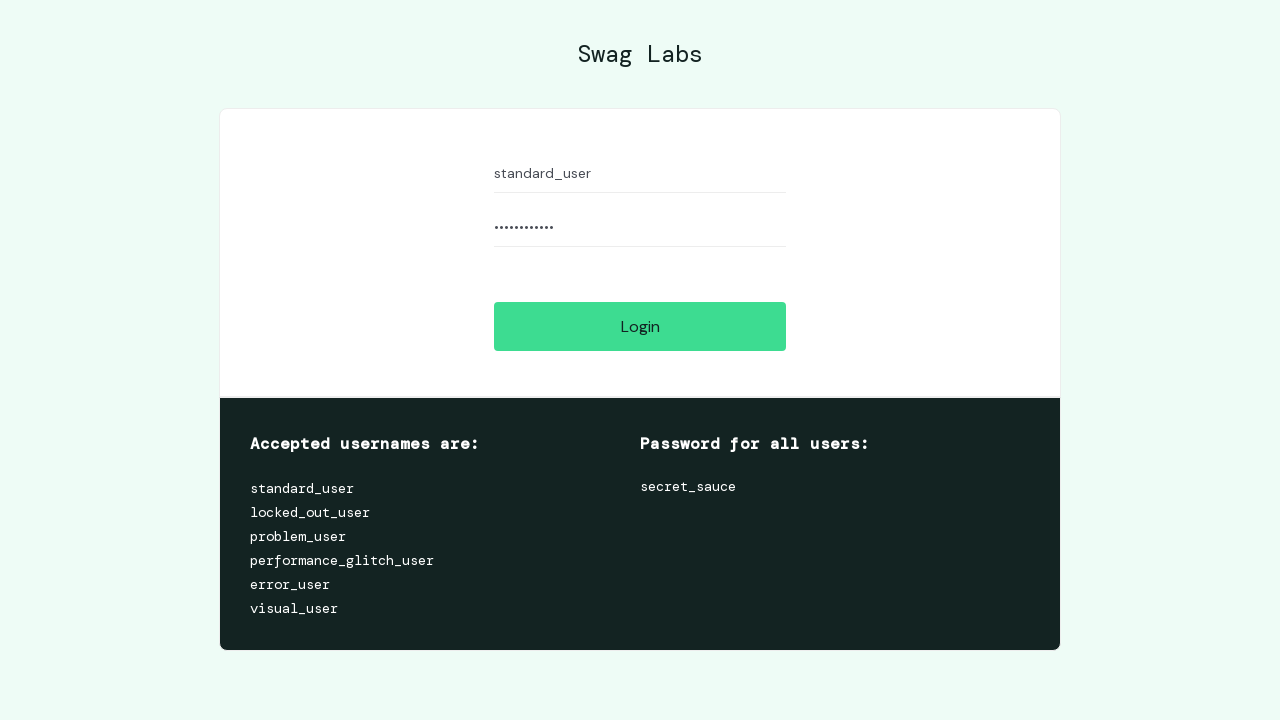

Clicked login button to submit credentials at (640, 326) on #login-button
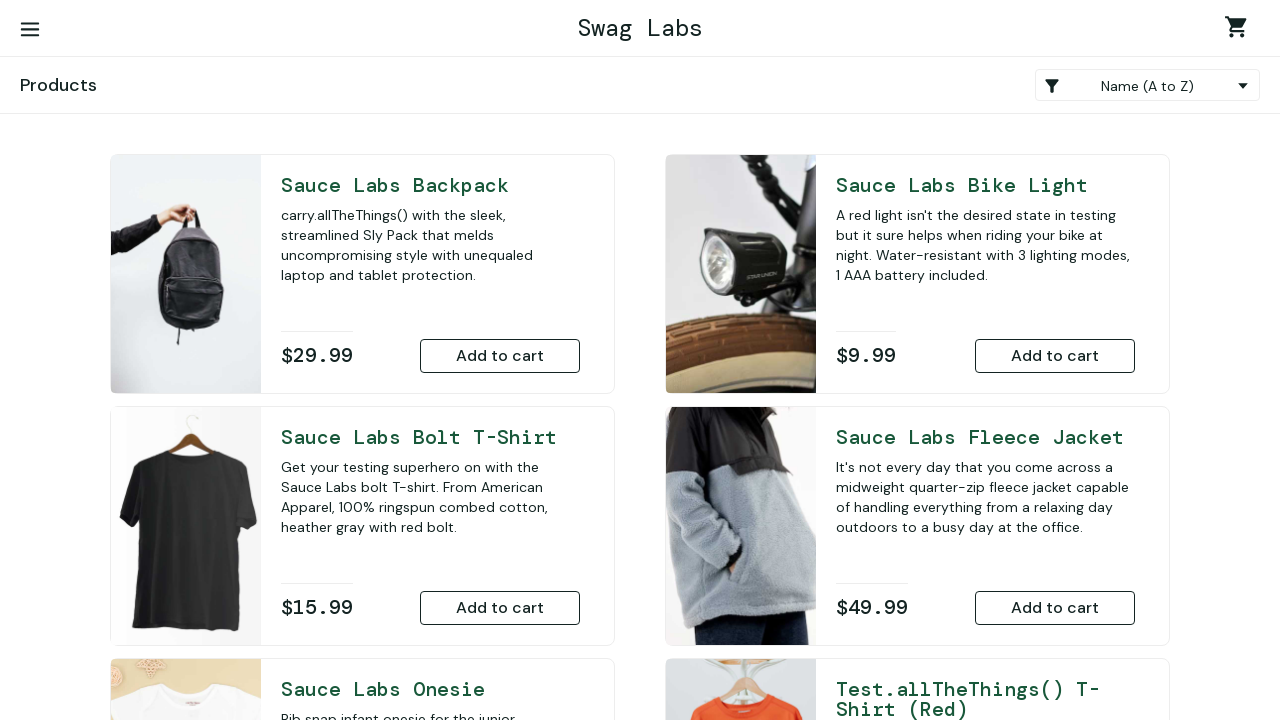

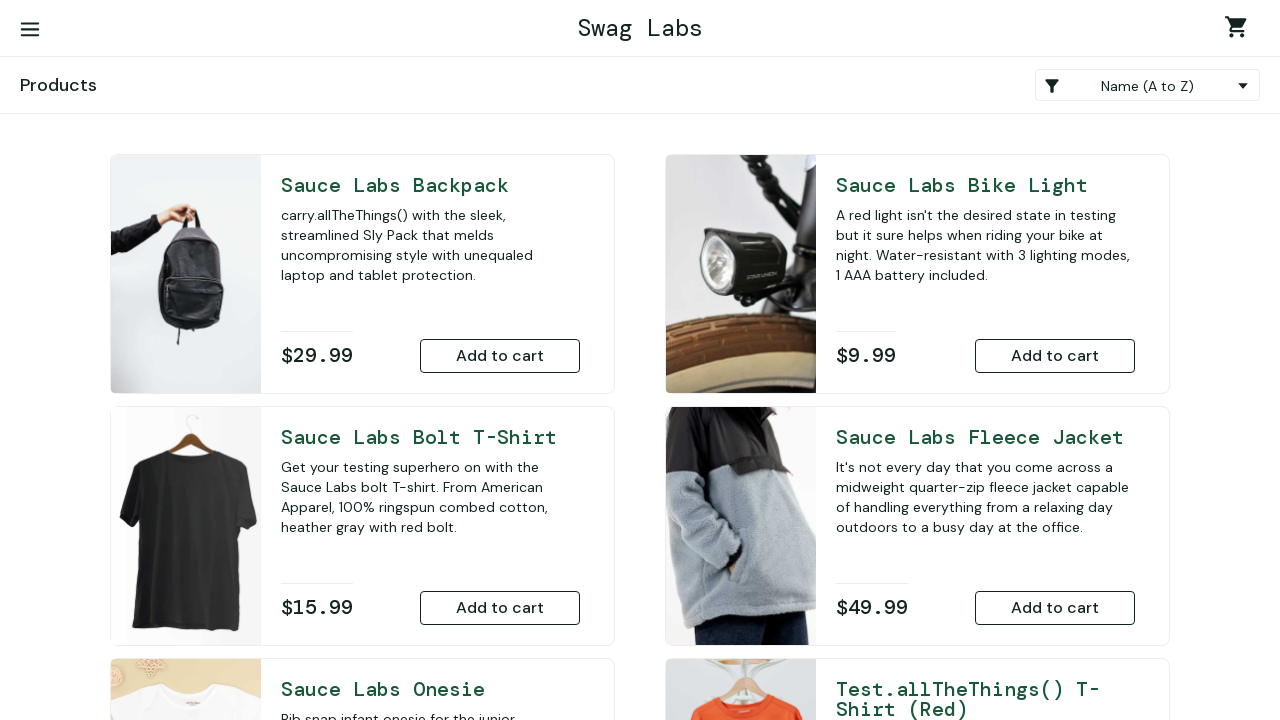